Tests double-click functionality on W3Schools TryIt editor by switching to the iframe, clearing a text field, entering text, and double-clicking a button to copy the text.

Starting URL: https://www.w3schools.com/tags/tryit.asp?filename=tryhtml5_ev_ondblclick3

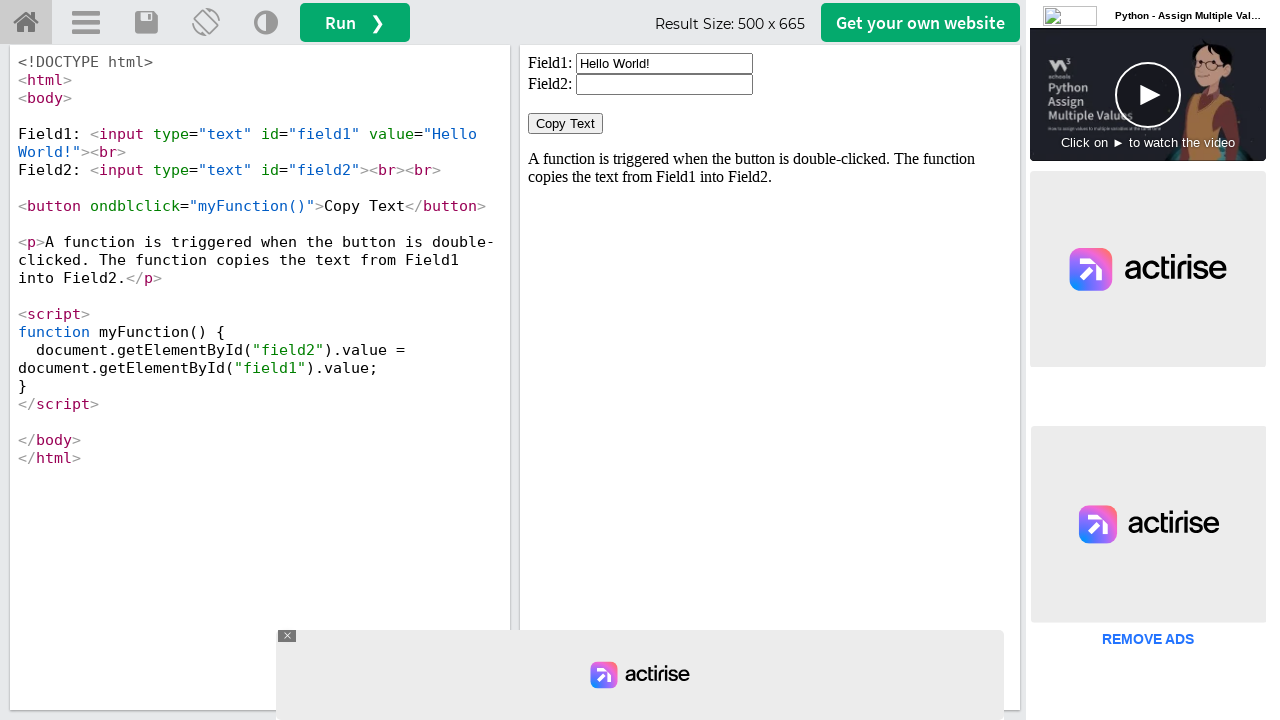

Cleared the text field in the iframe on #iframeResult >> internal:control=enter-frame >> #field1
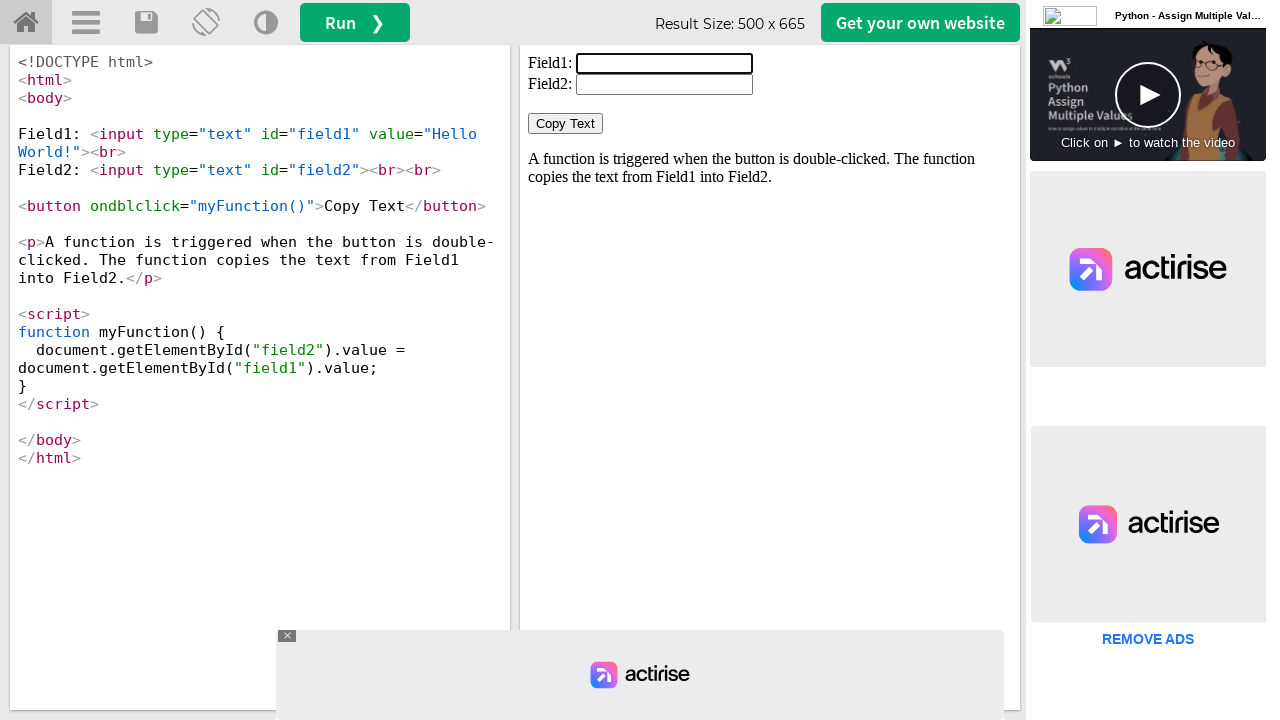

Filled the text field with 'welcome' on #iframeResult >> internal:control=enter-frame >> #field1
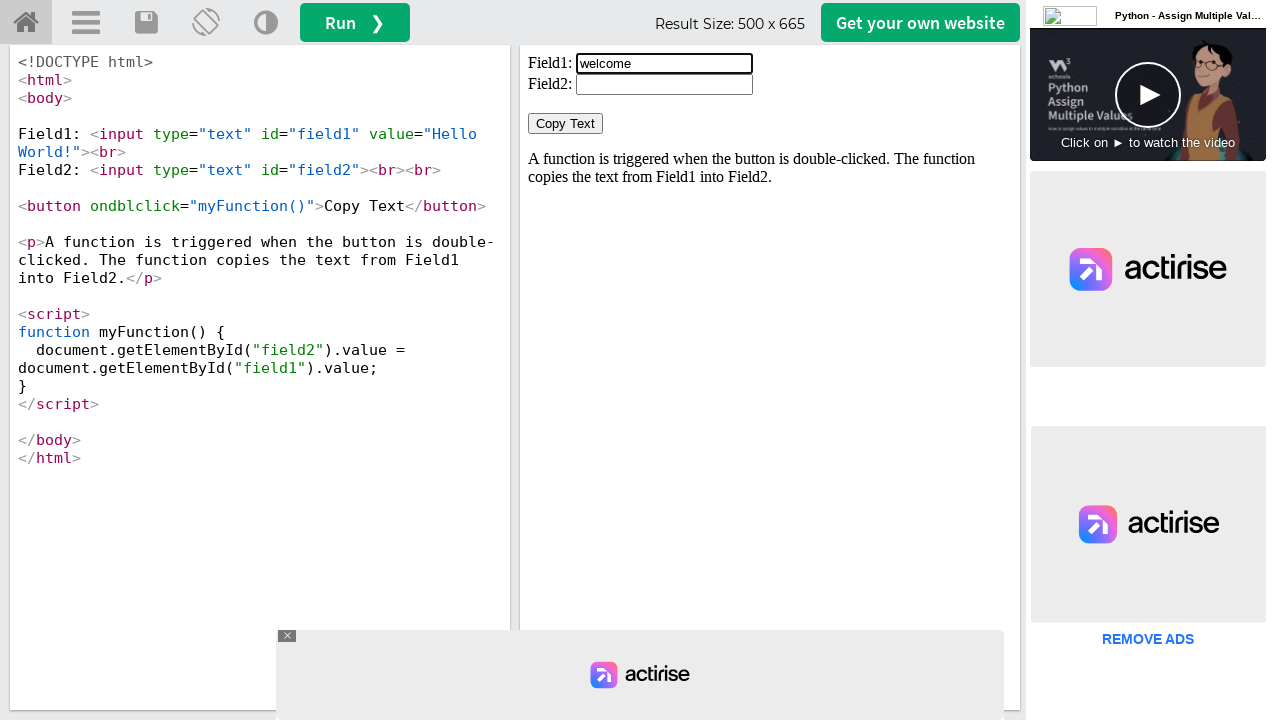

Double-clicked the 'Copy Text' button to copy the text at (566, 124) on #iframeResult >> internal:control=enter-frame >> xpath=//button[contains(text(),
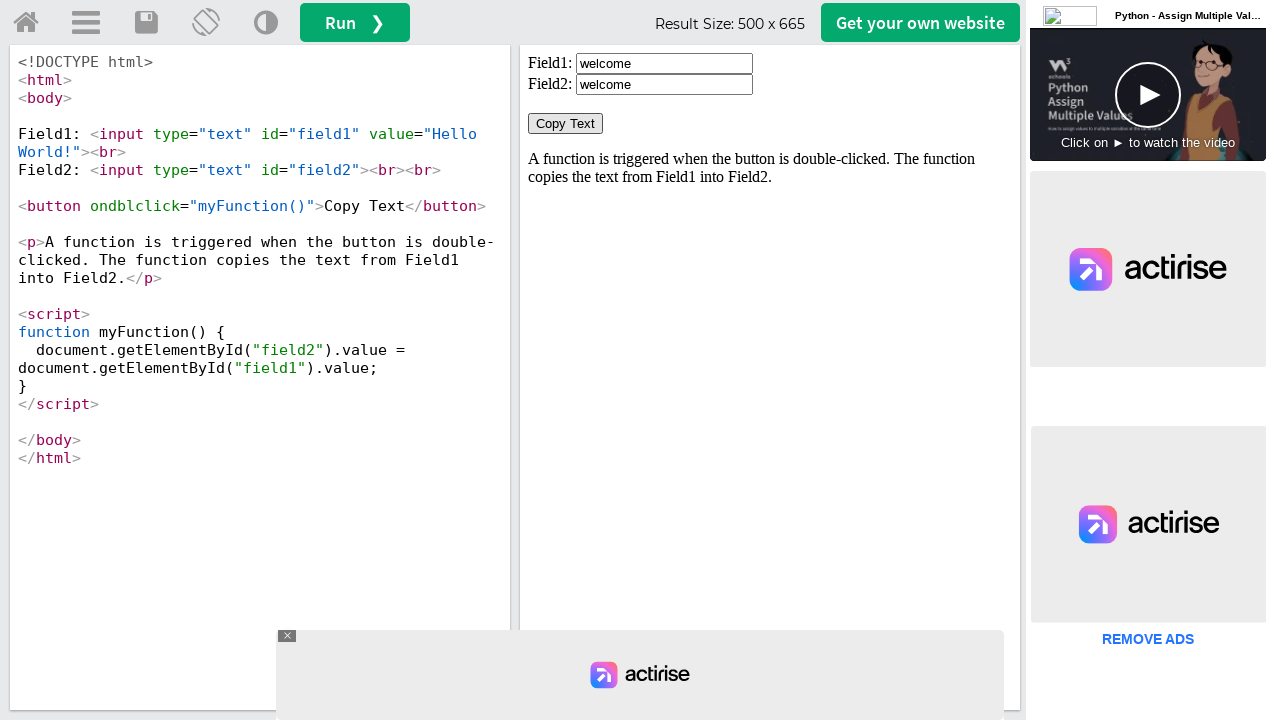

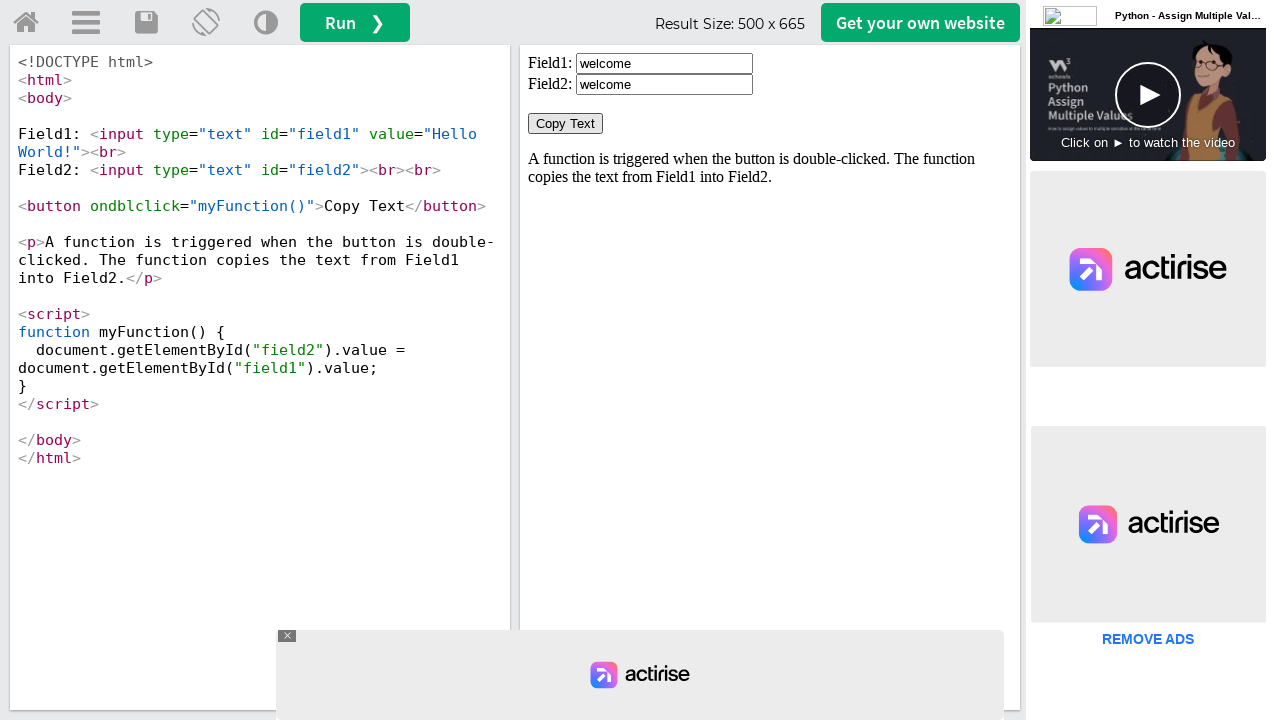